Tests the shopping cart checkout process on demoblaze.com by navigating to the cart, clicking purchase, filling out the checkout form with customer details (name, country, city, card info), and confirming the order.

Starting URL: https://www.demoblaze.com/

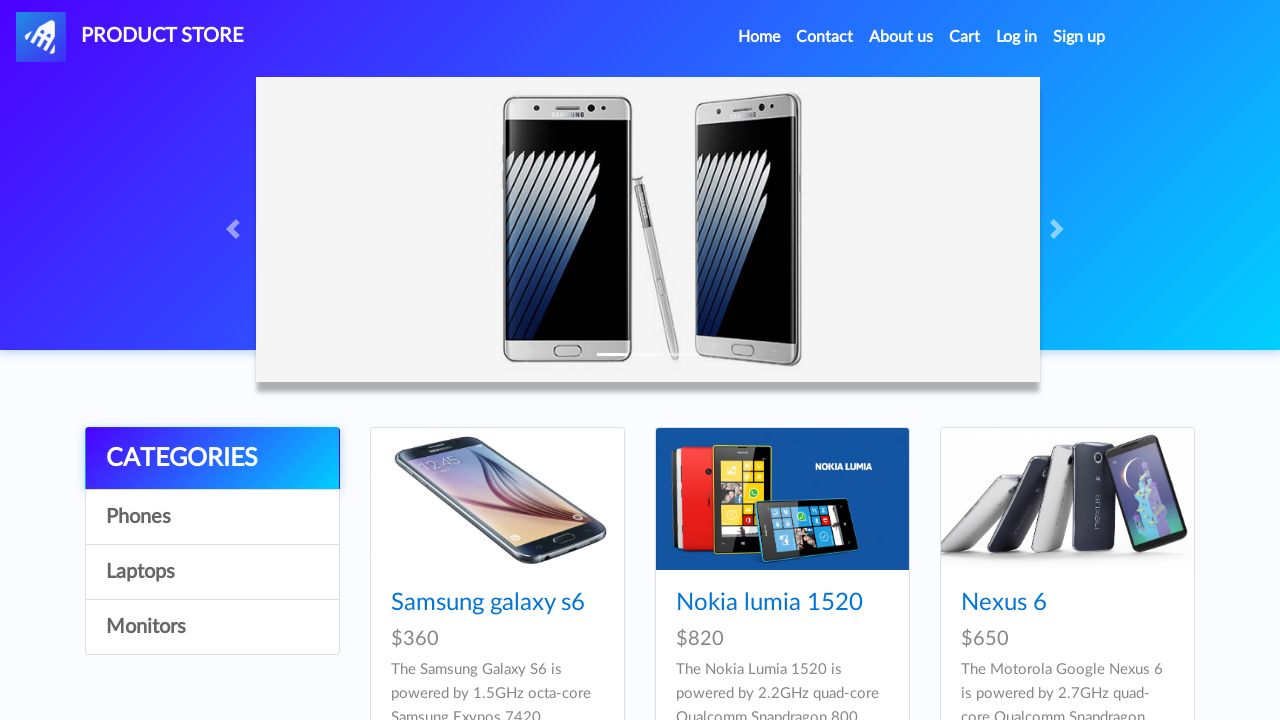

Clicked on cart link at (965, 37) on #cartur
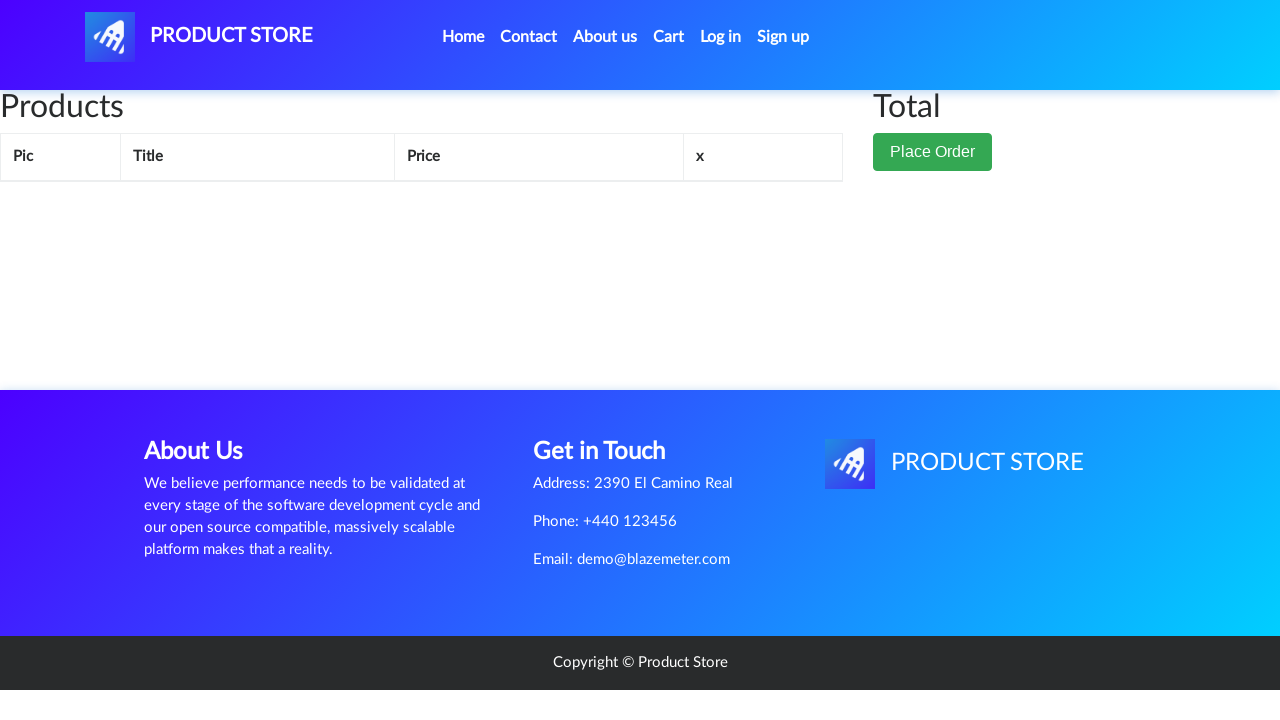

Cart page loaded with purchase button visible
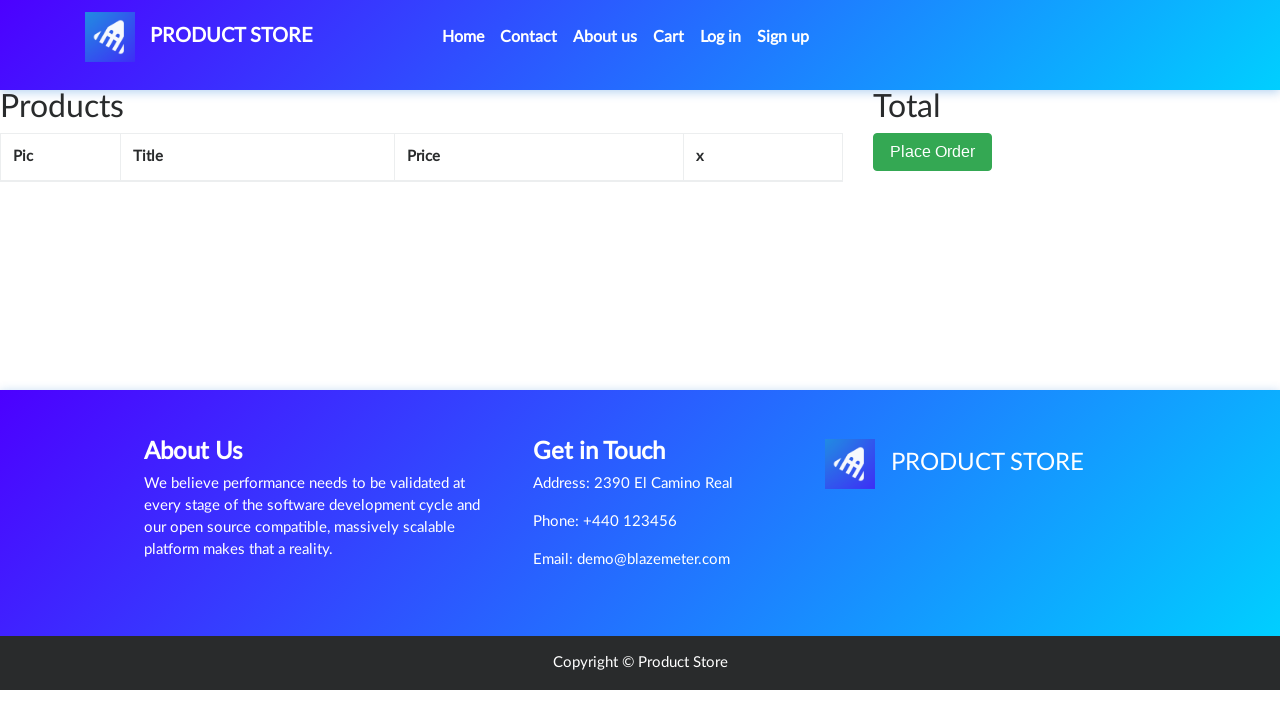

Clicked purchase button at (933, 152) on .btn-success
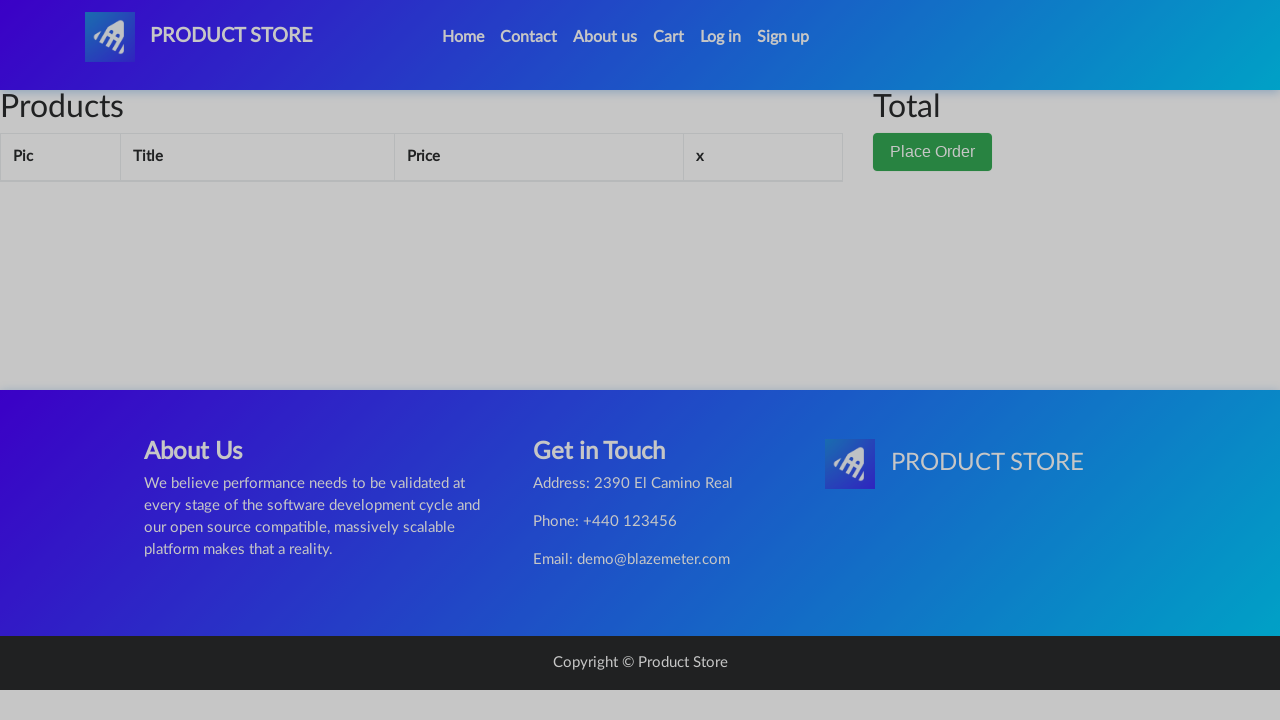

Order modal appeared
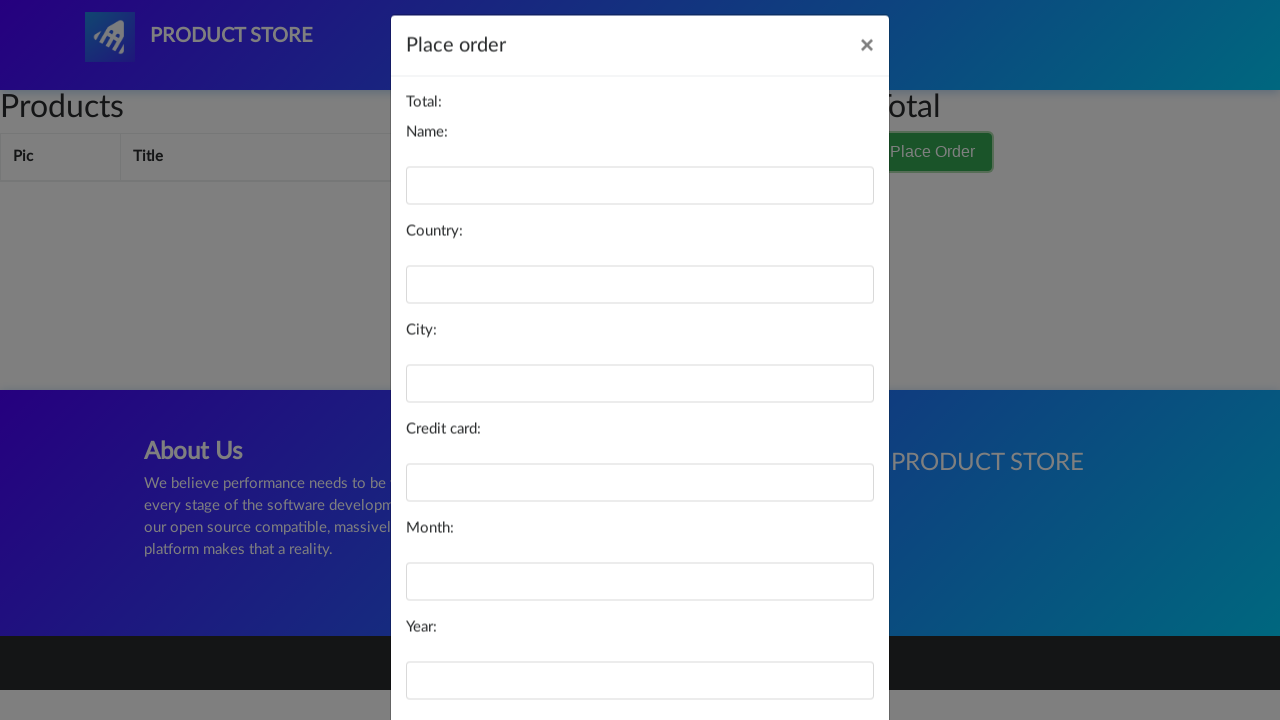

Clicked on customer name field at (640, 201) on #name
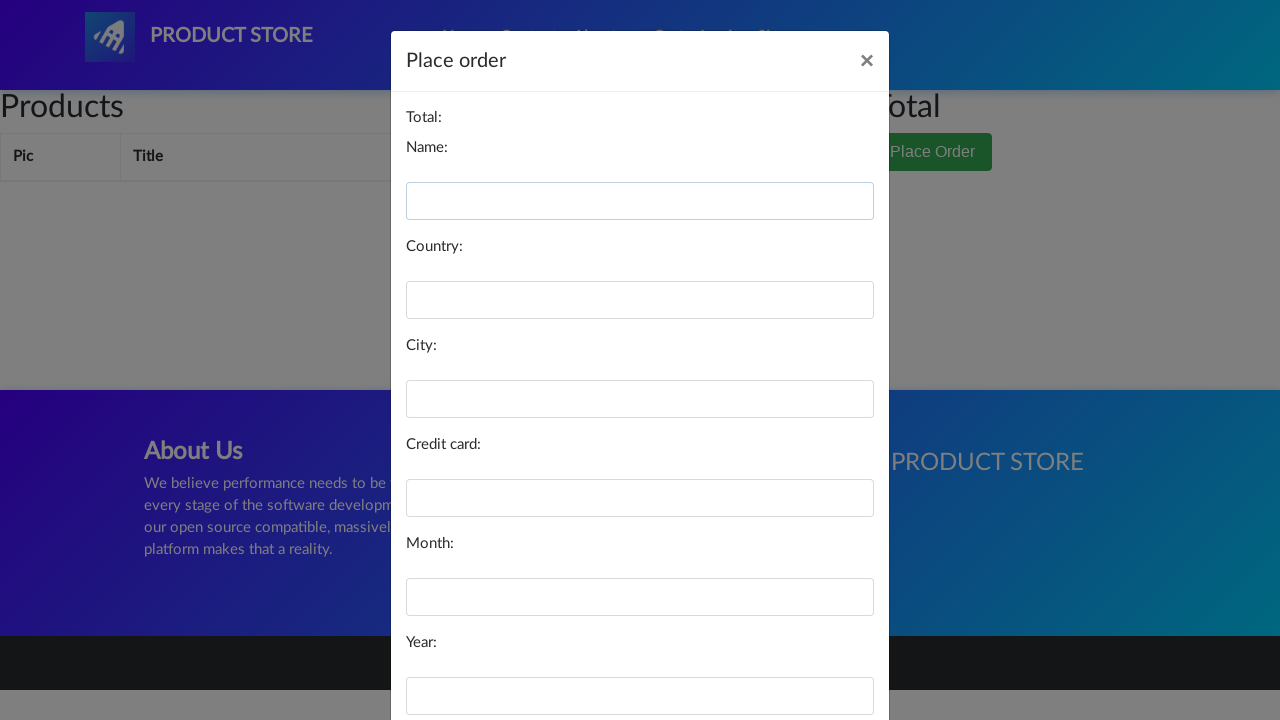

Filled customer name with 'Maria Santos' on #name
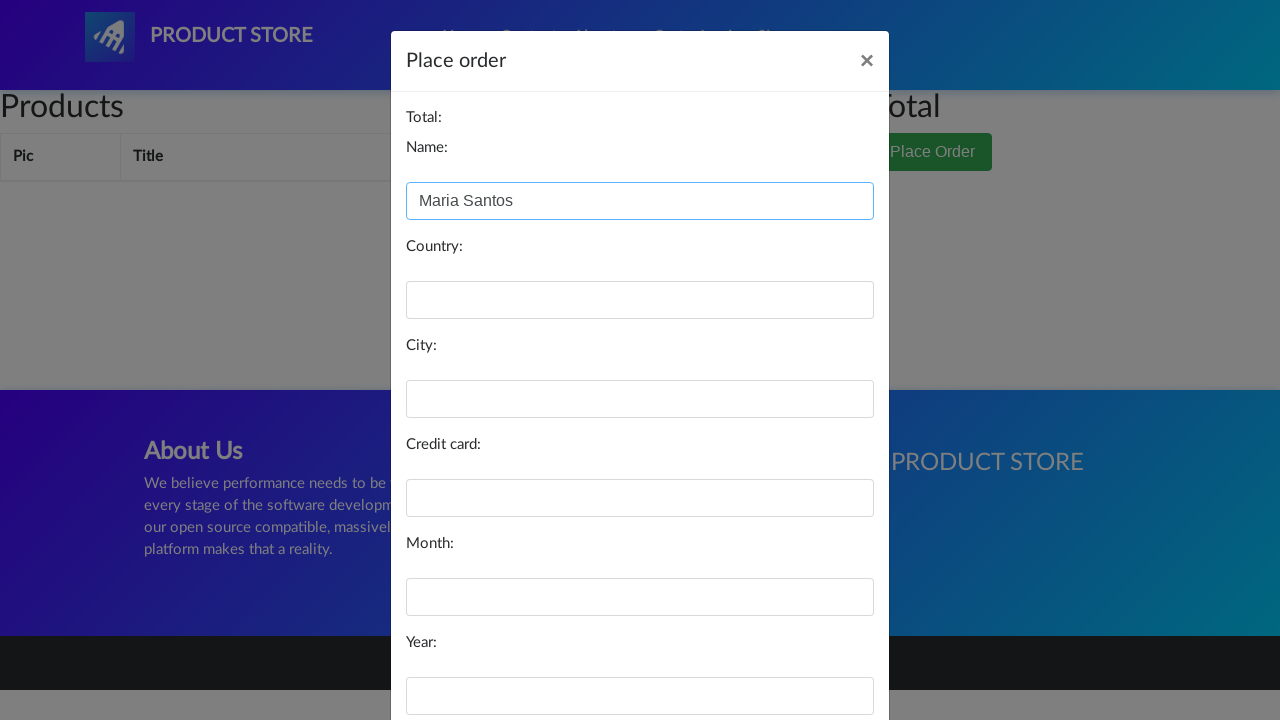

Clicked on country field at (640, 300) on #country
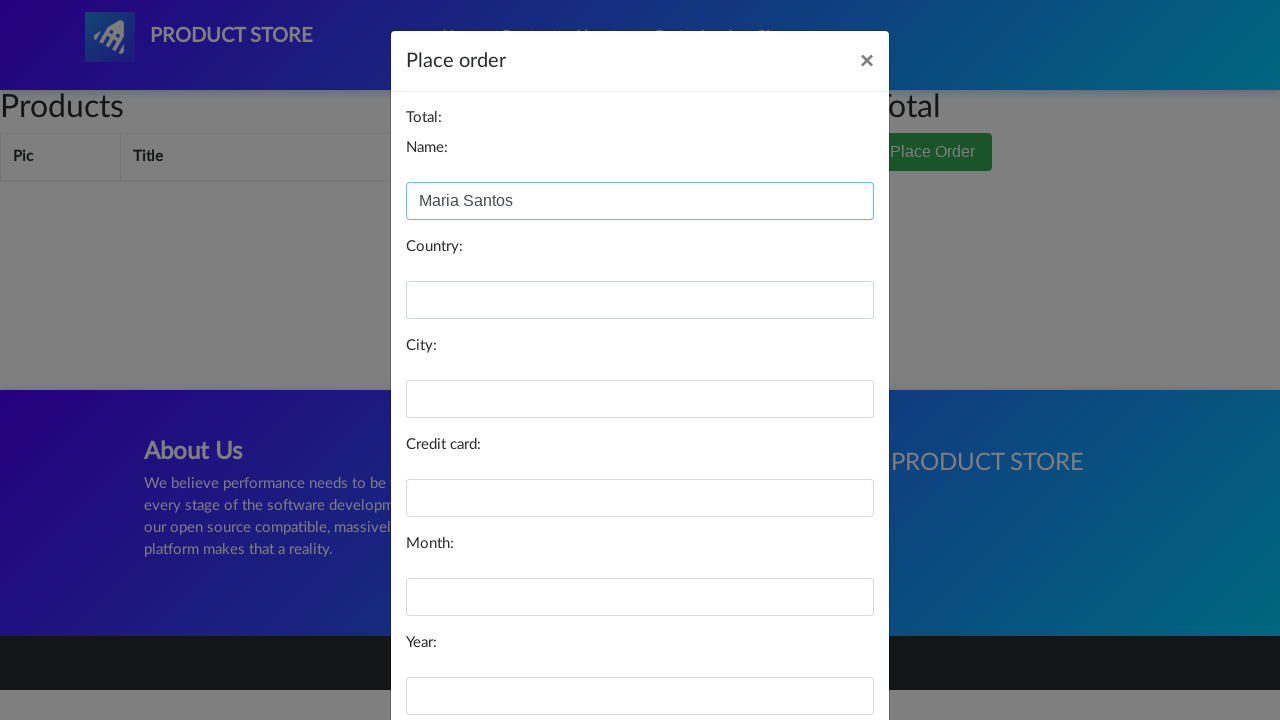

Filled country with 'Brazil' on #country
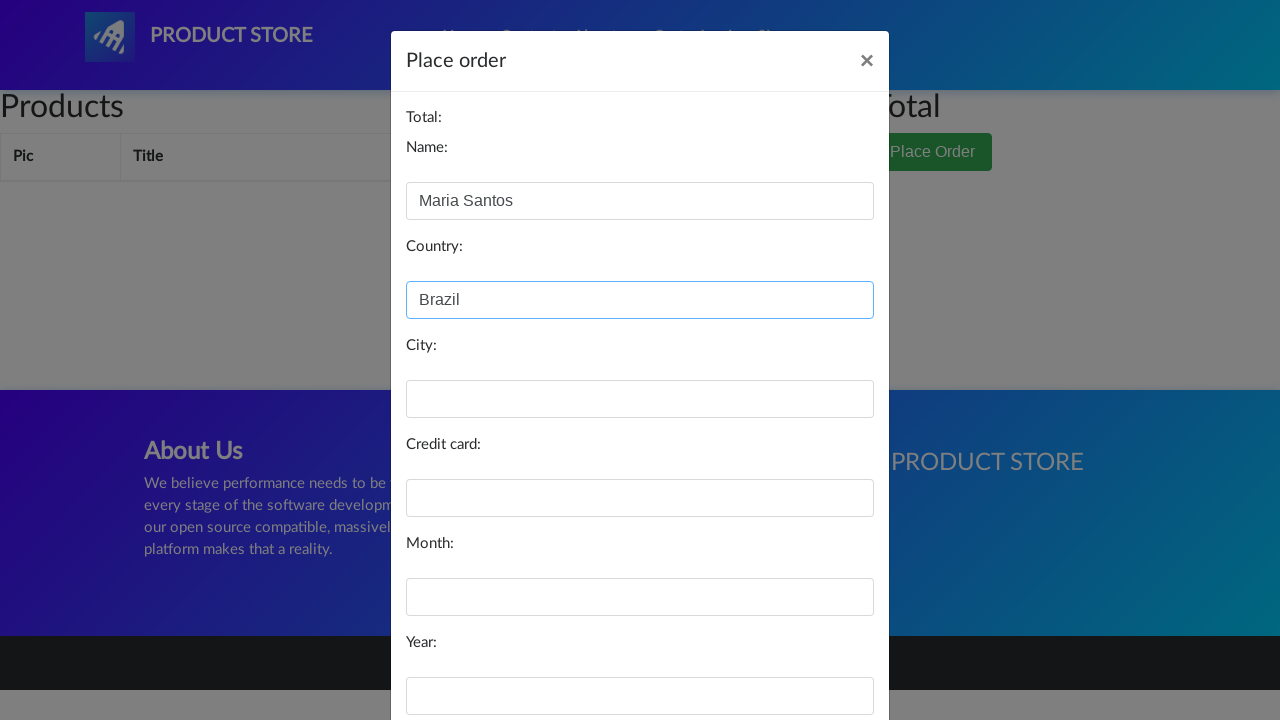

Clicked on city field at (640, 399) on #city
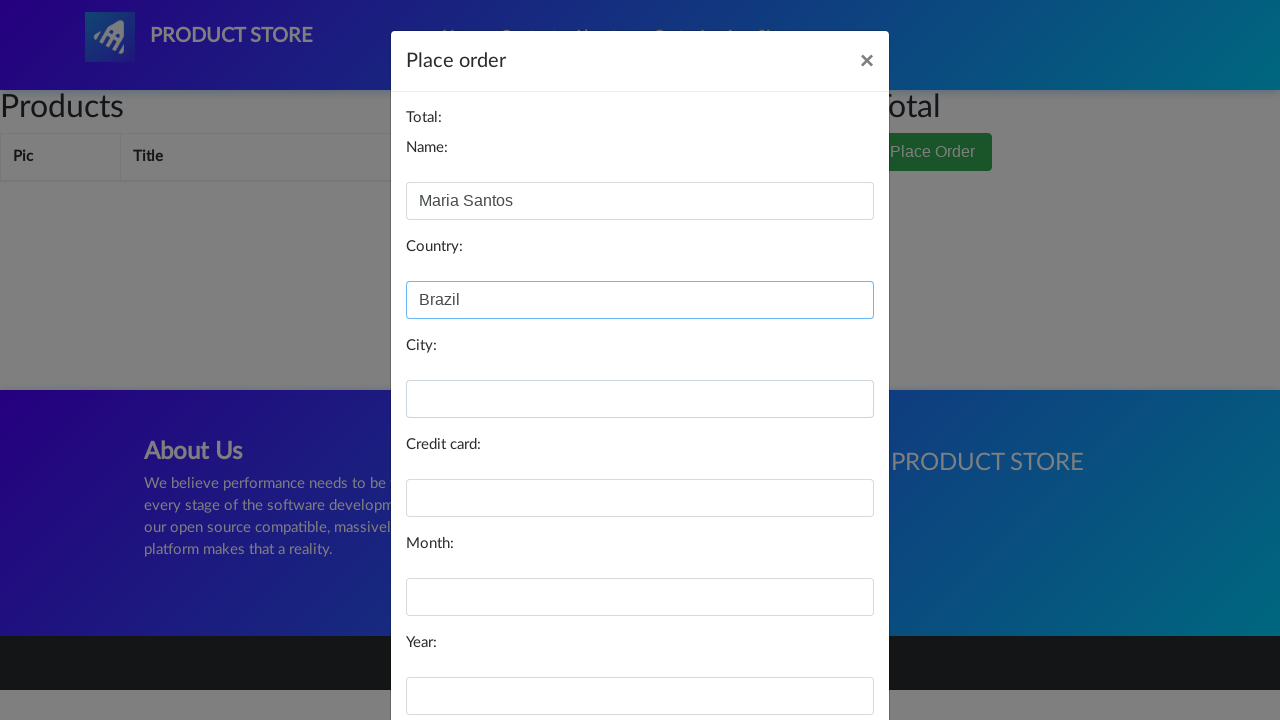

Filled city with 'Sao Paulo' on #city
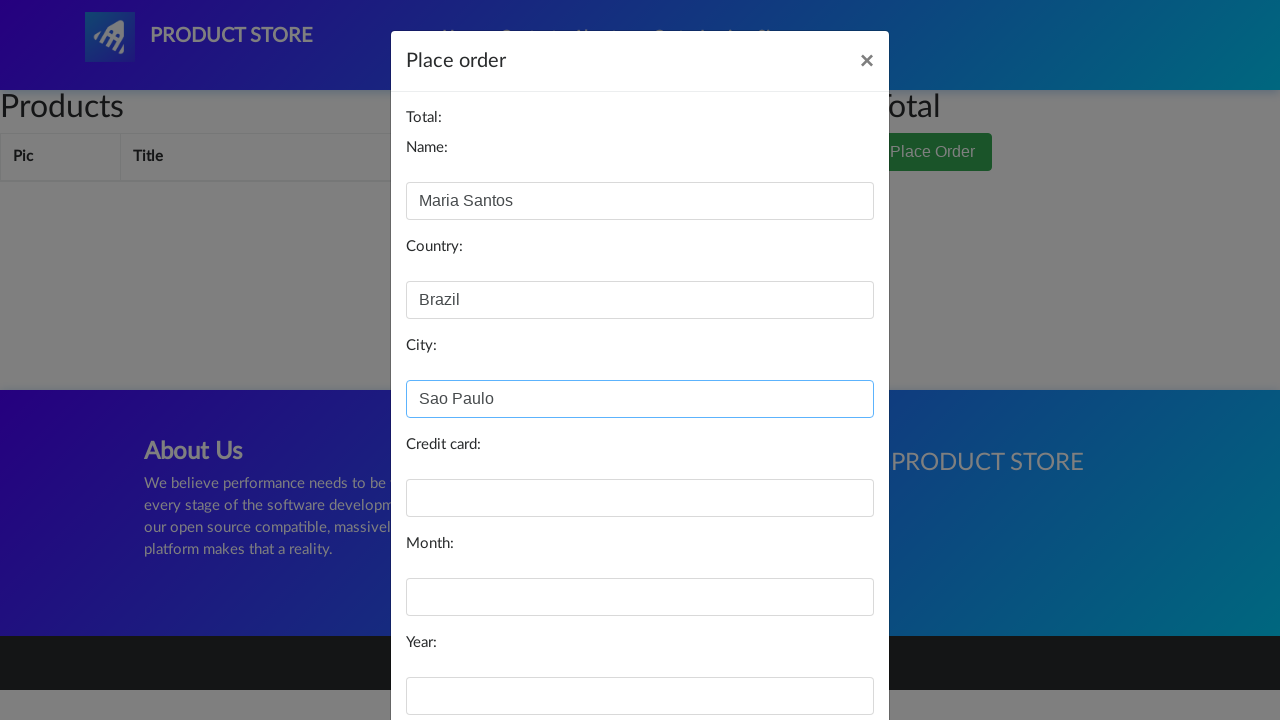

Clicked on credit card field at (640, 498) on #card
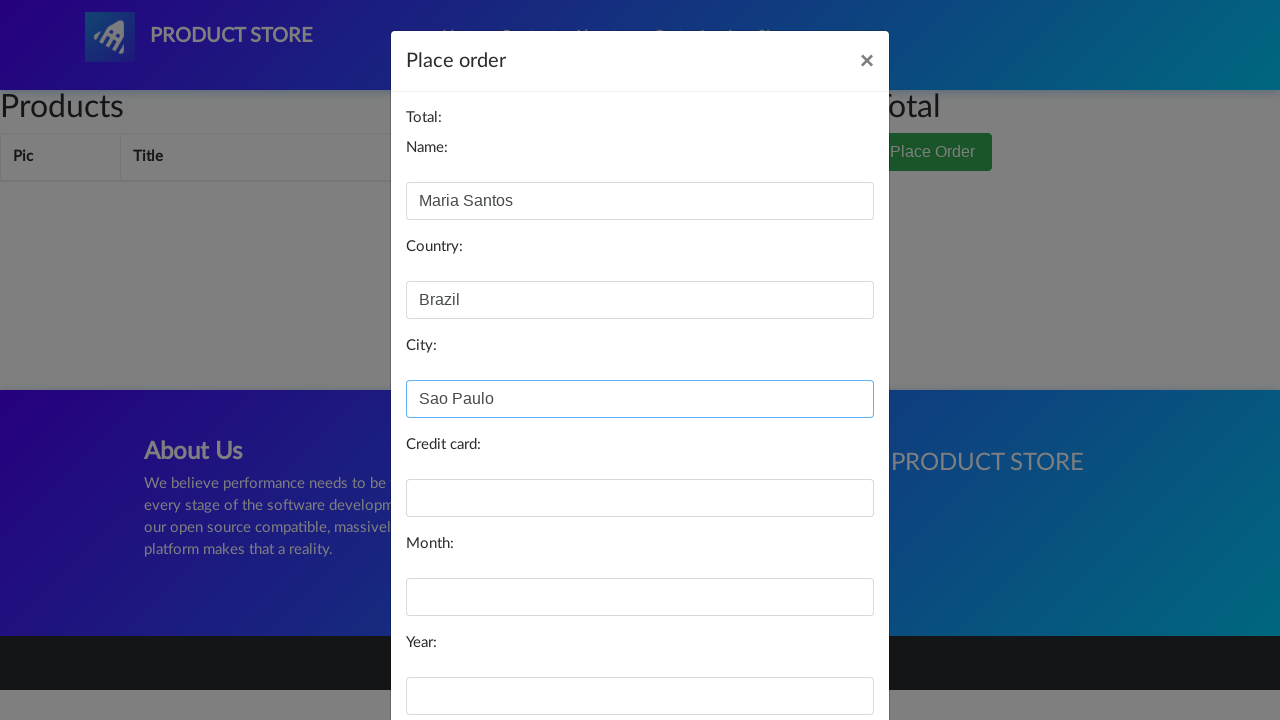

Filled credit card number with '987654321' on #card
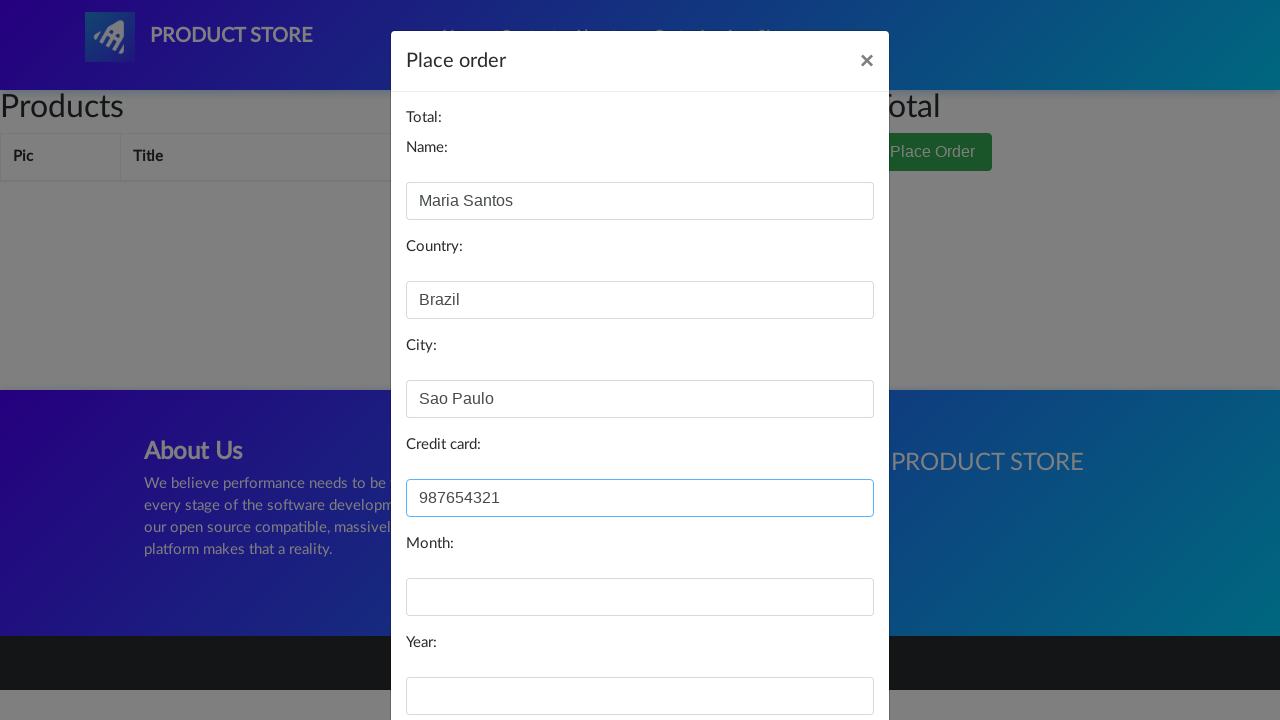

Clicked on month field at (640, 597) on #month
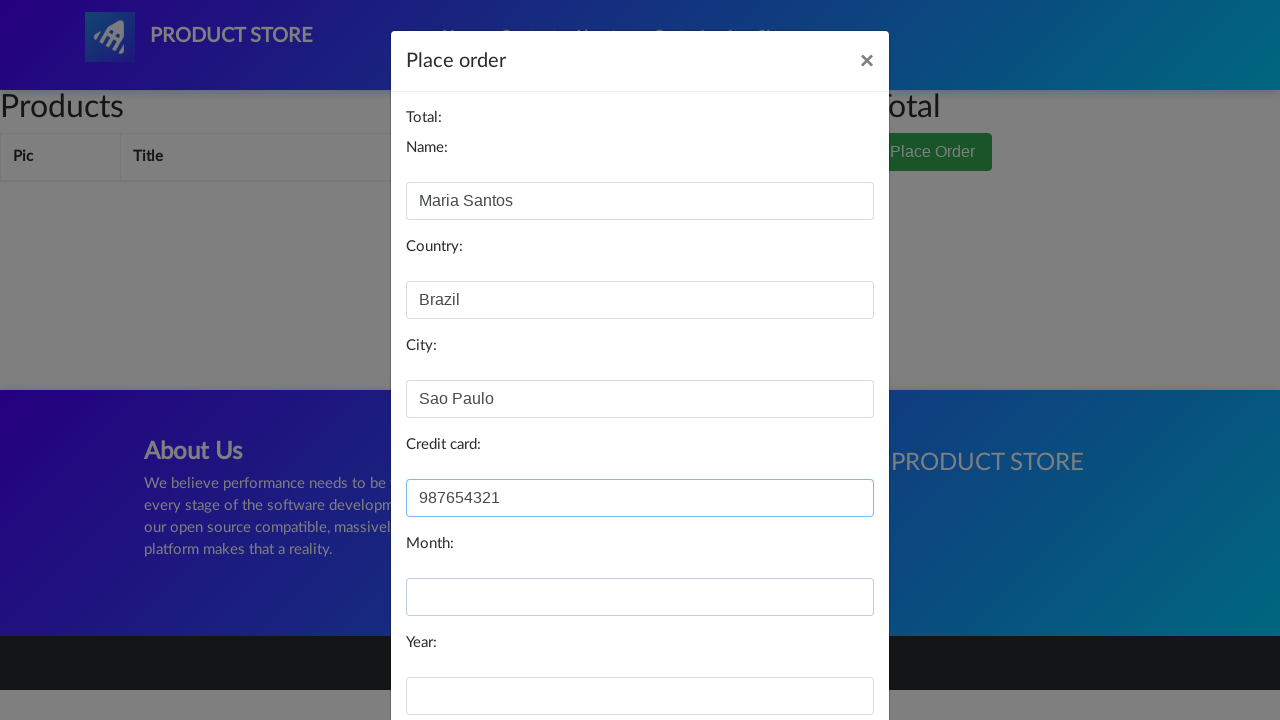

Filled month with 'September' on #month
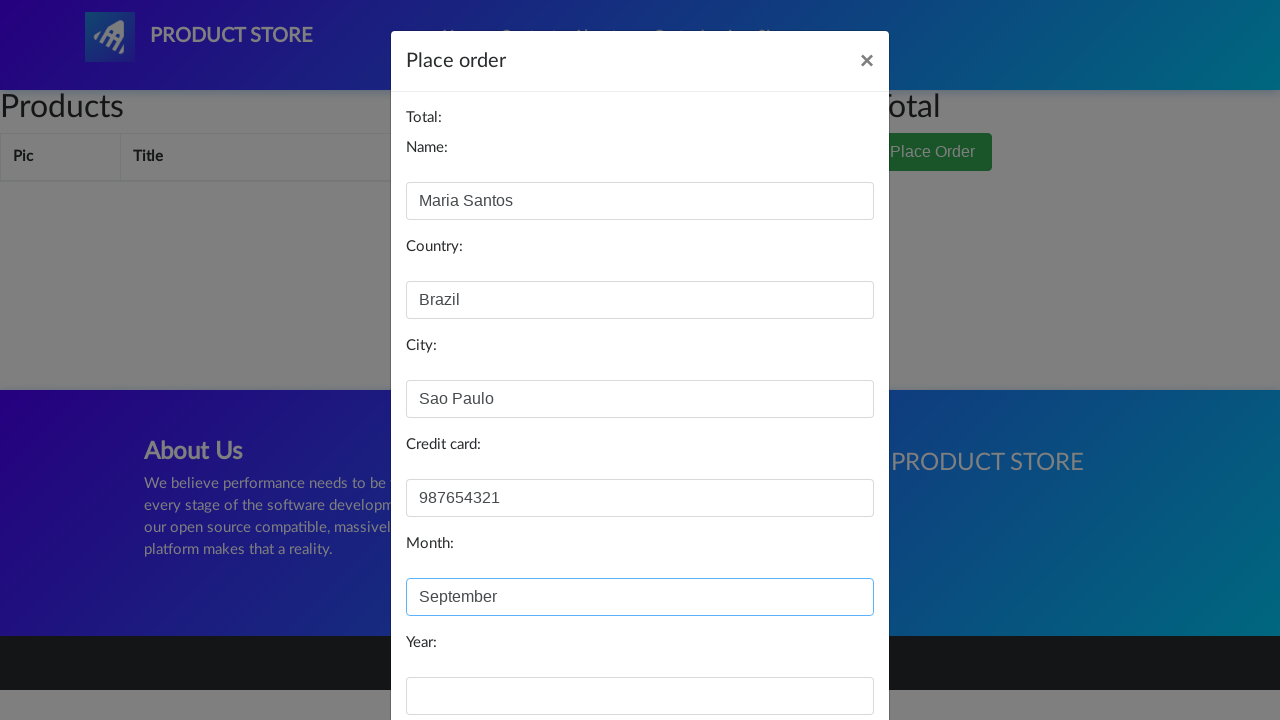

Clicked on year field at (640, 696) on #year
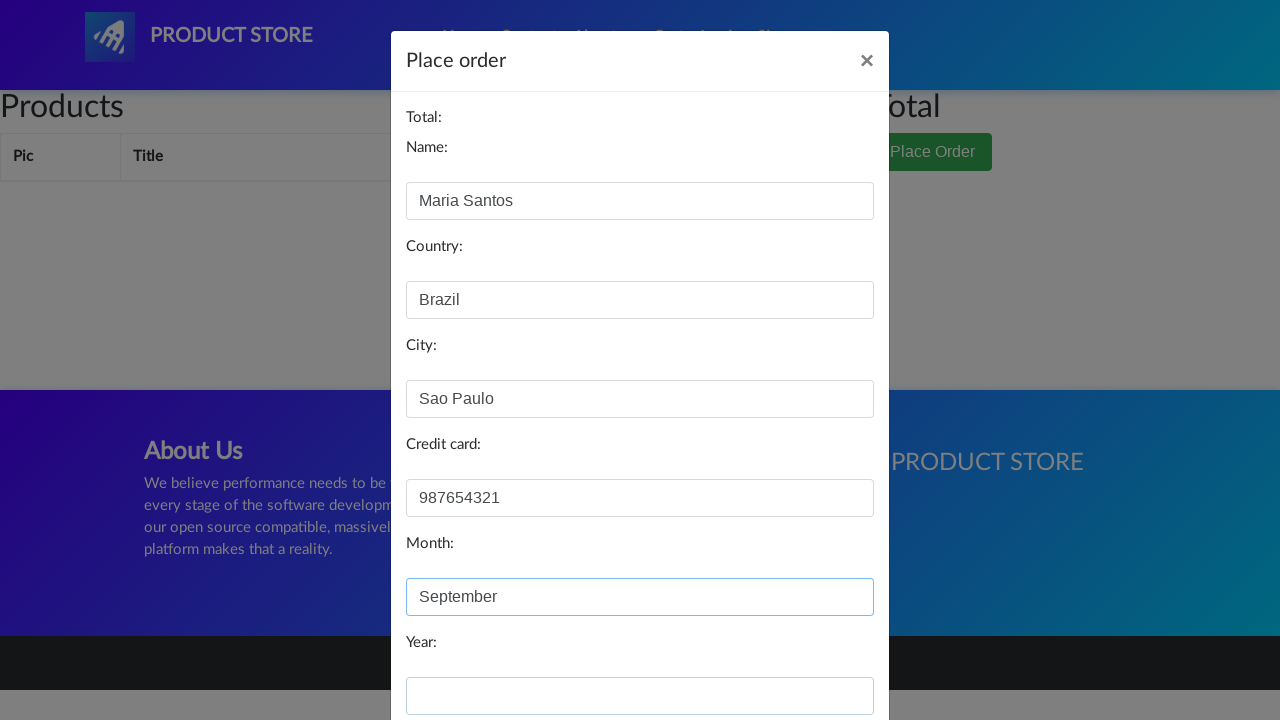

Filled year with '2025' on #year
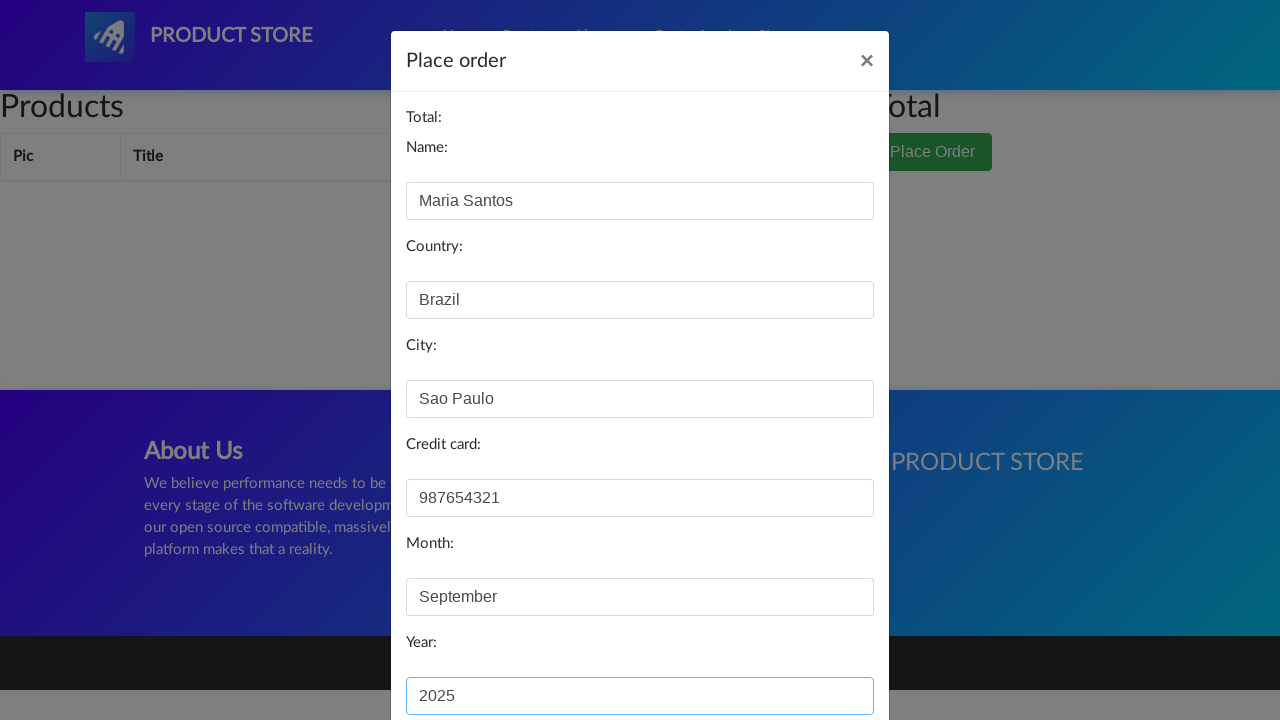

Clicked purchase button in order modal to confirm the order at (823, 655) on #orderModal .btn-primary
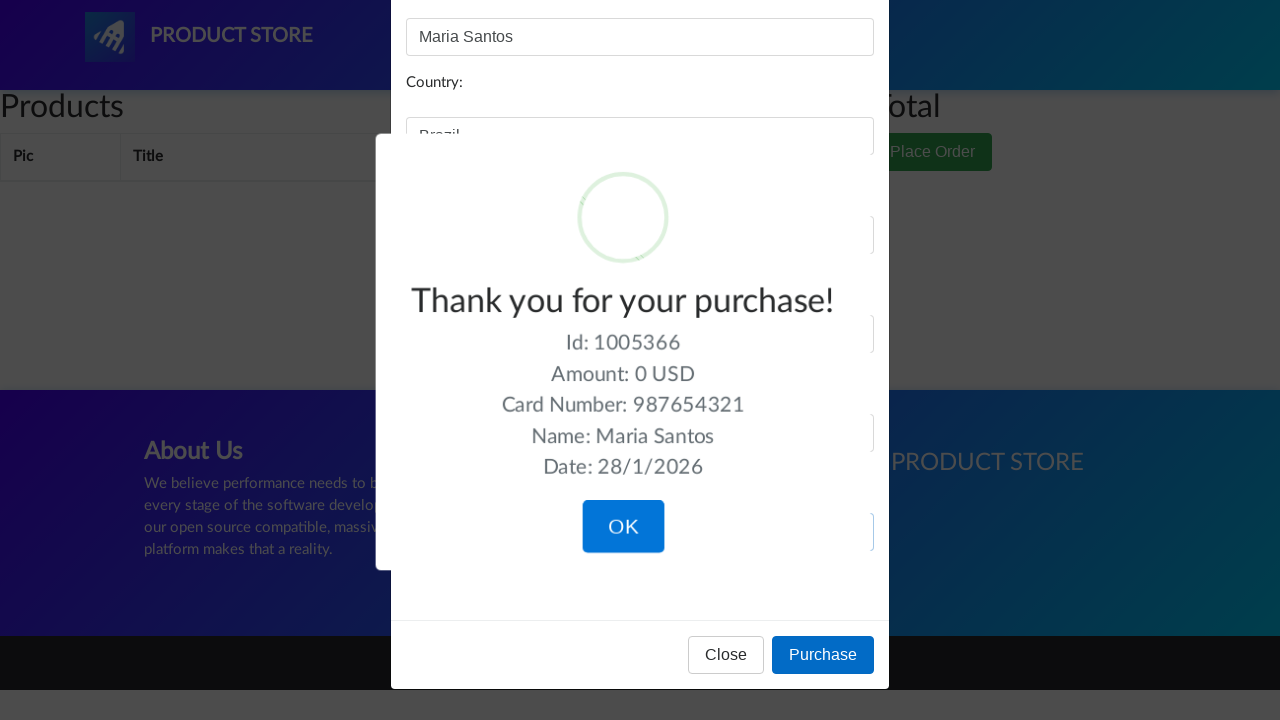

Order confirmation message appeared
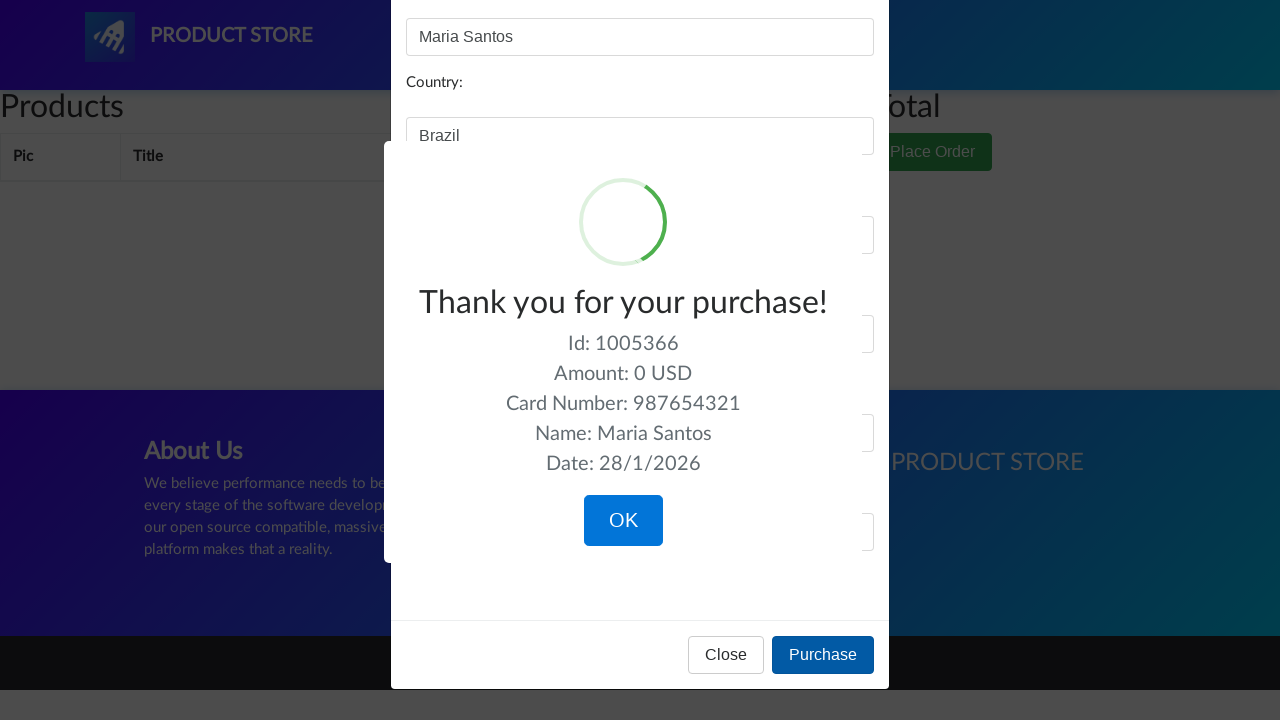

Clicked OK button to confirm the order at (623, 521) on .confirm
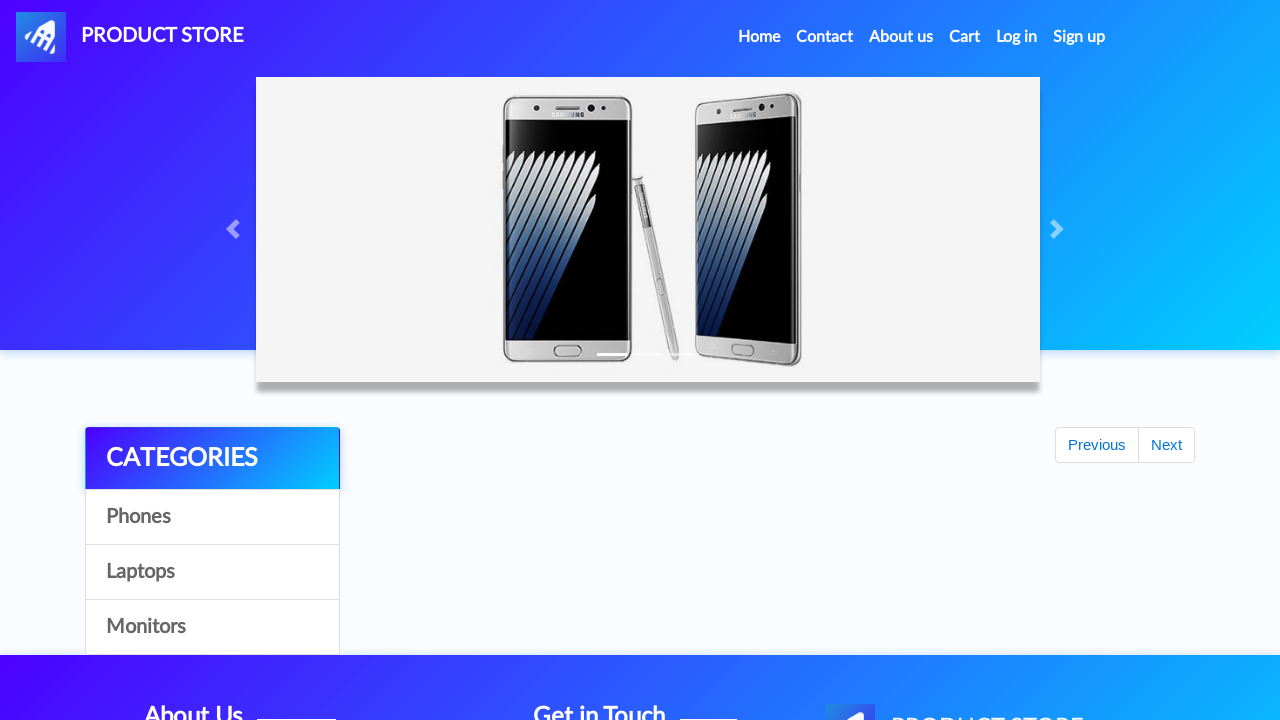

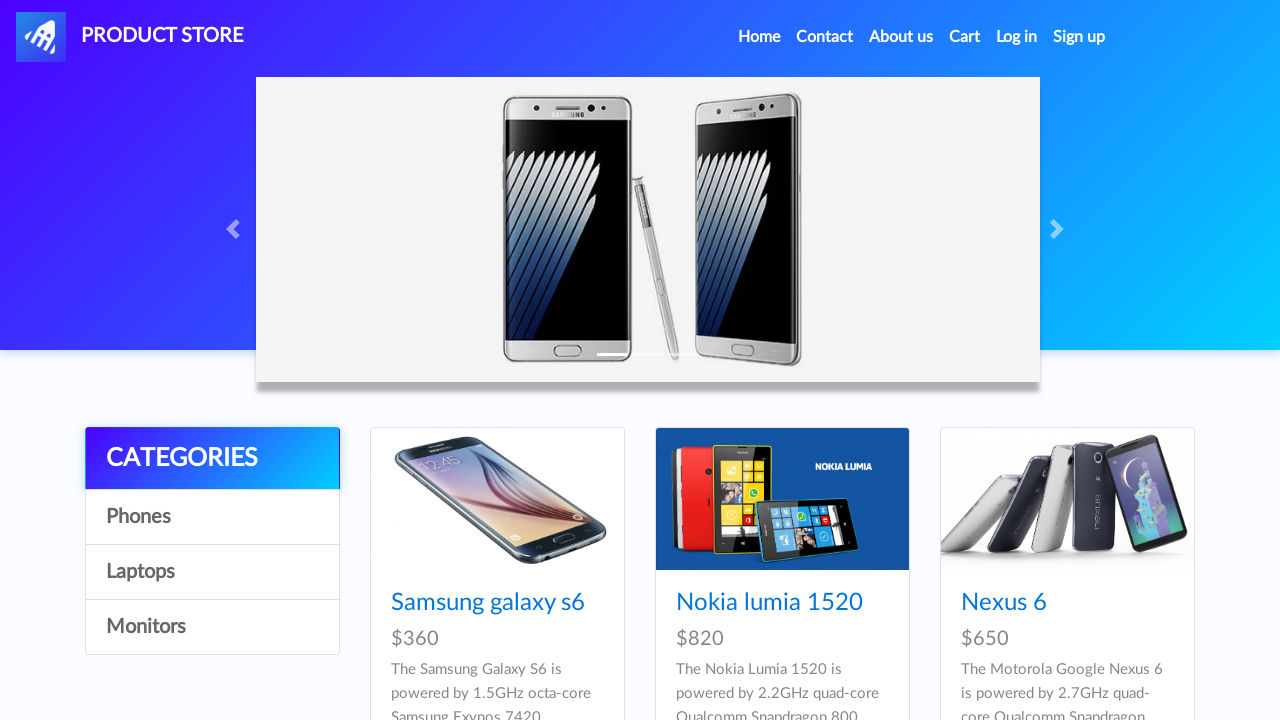